Tests the Disappearing Elements page by clicking on the link and then refreshing the page multiple times to verify that the dynamic "Gallery" element (5th list item) eventually appears.

Starting URL: https://the-internet.herokuapp.com/

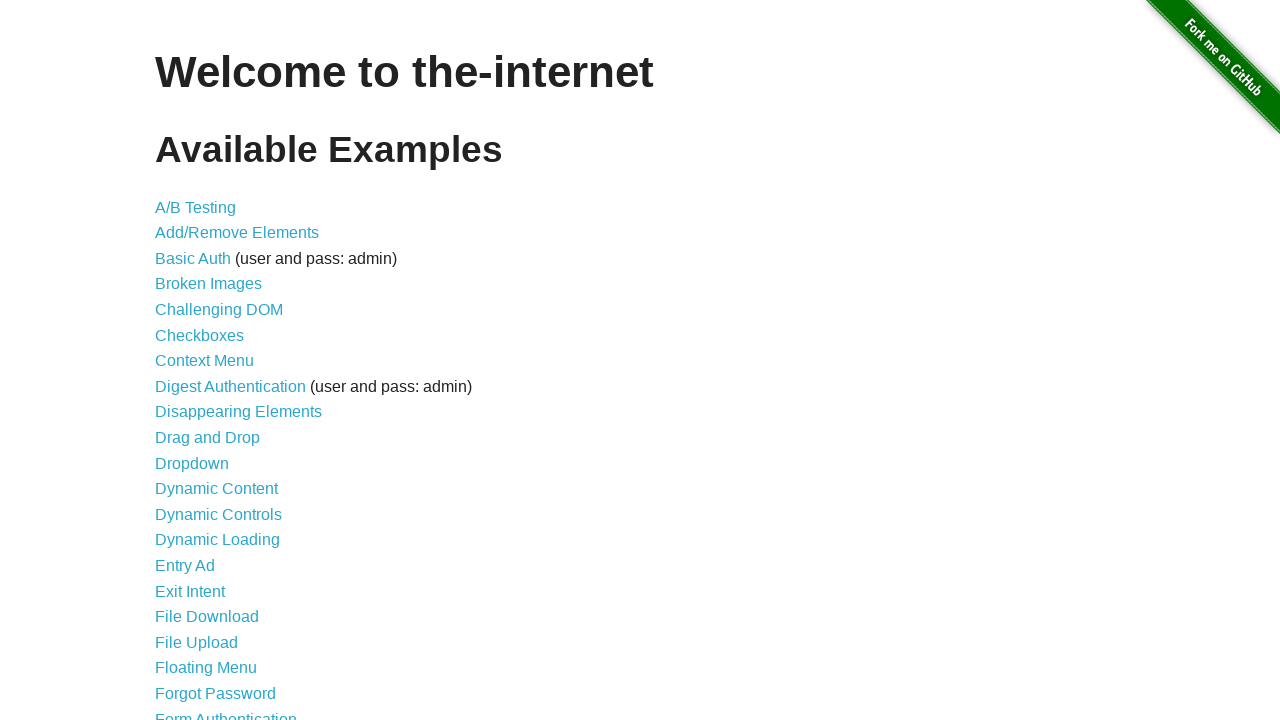

Clicked on 'Disappearing Elements' link at (238, 412) on text=Disappearing Elements
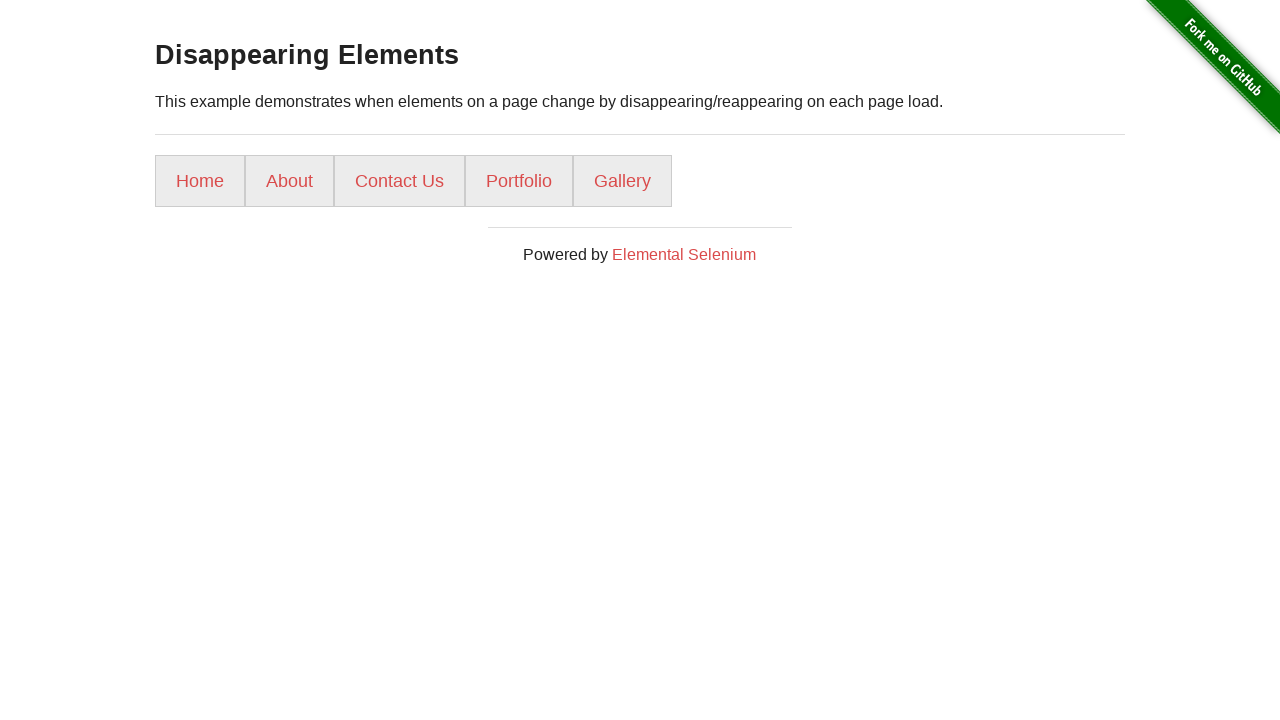

Waited for list items to load on Disappearing Elements page
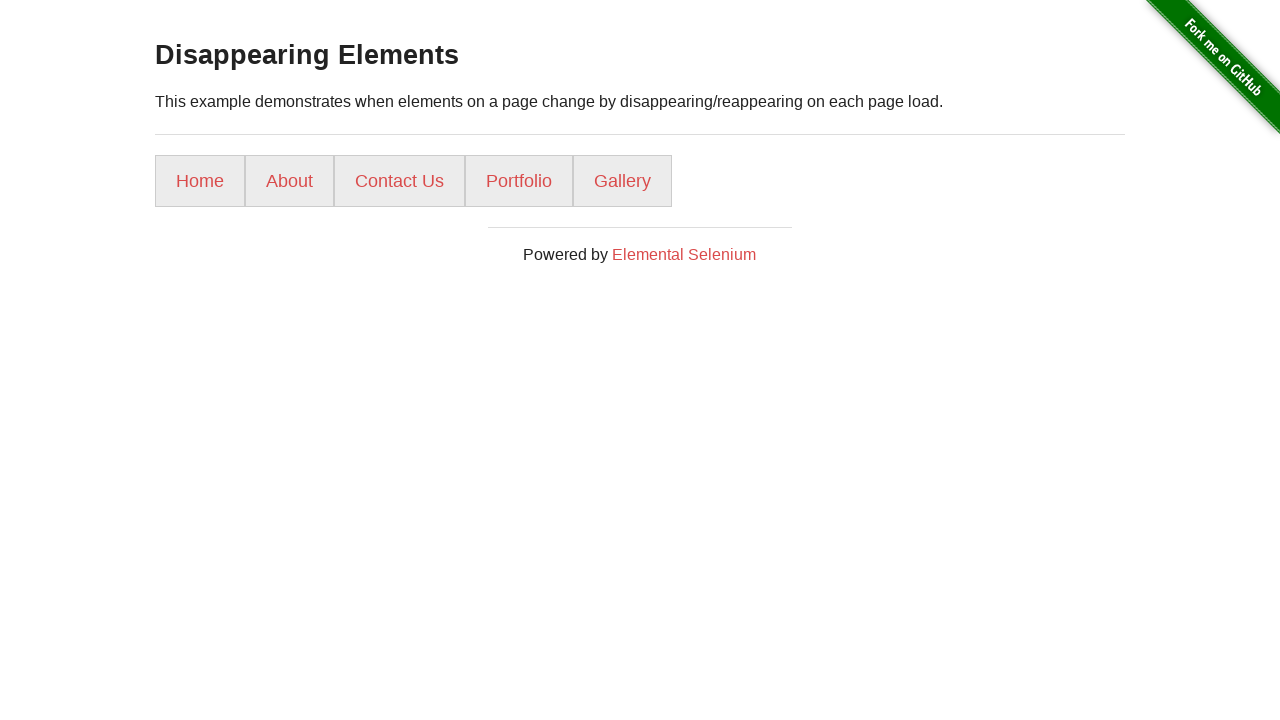

Initial count of list items: 5
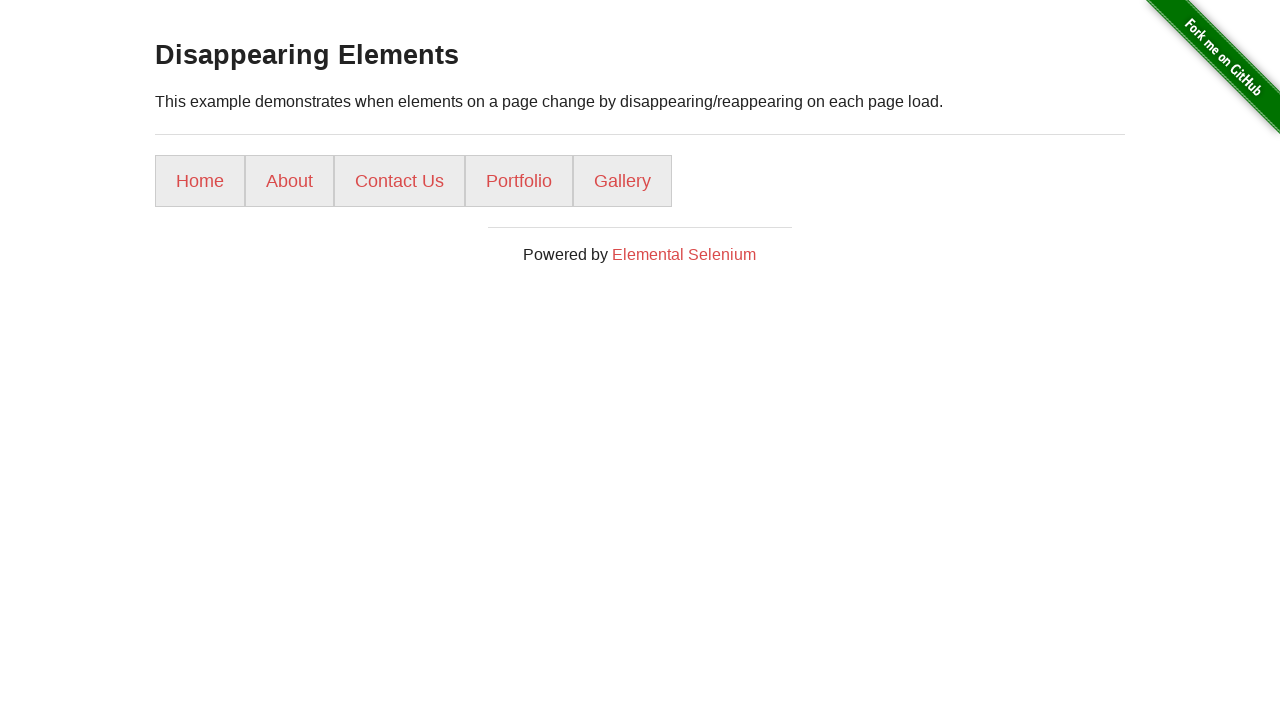

Assertion passed: Found 5 list items including Gallery element after 1 attempts
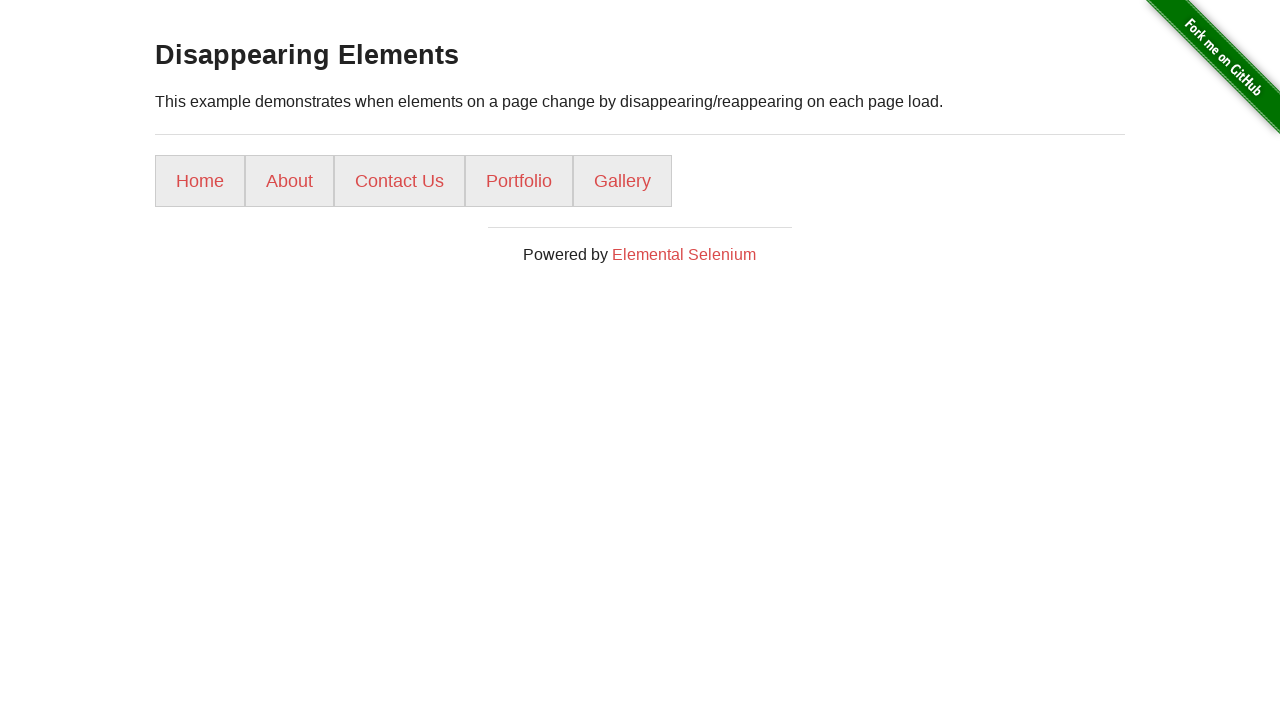

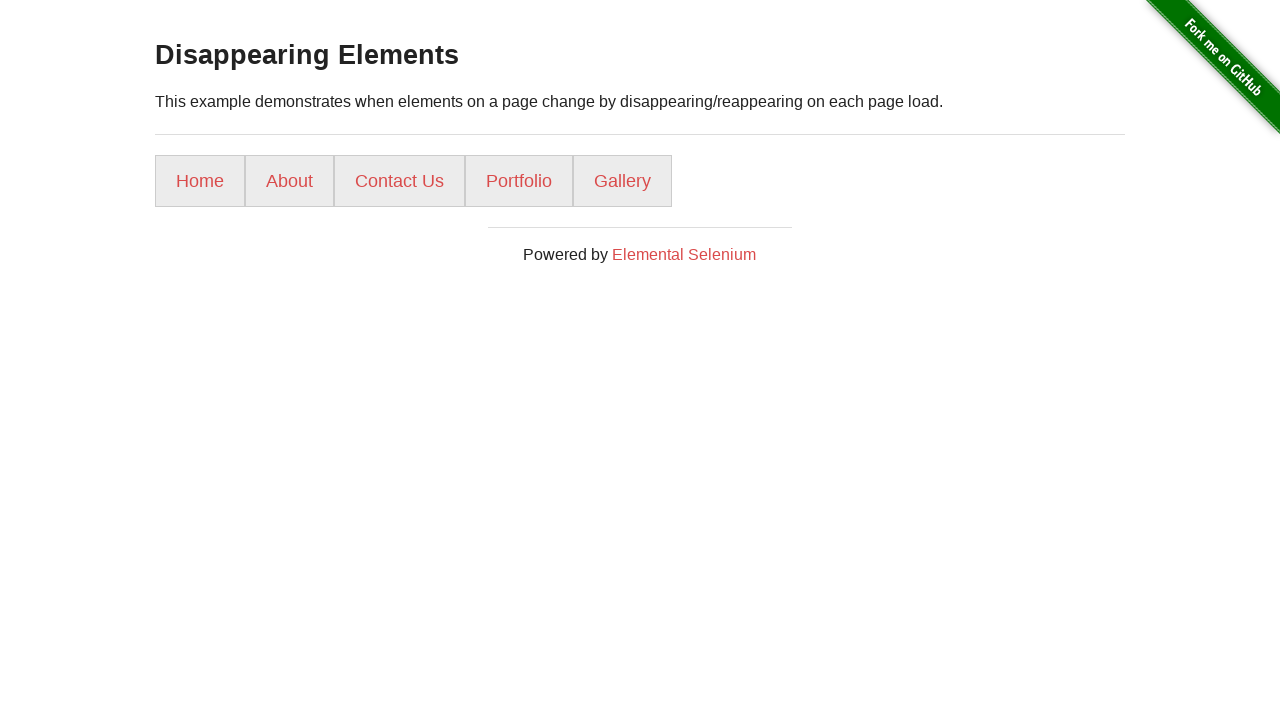